Tests that demo and testing pages are accessible by navigating to welcome-demo, enhanced-wizard-demo, and lusophone-experience pages.

Starting URL: https://web-iyd68me4y-giquinas-projects.vercel.app/welcome-demo

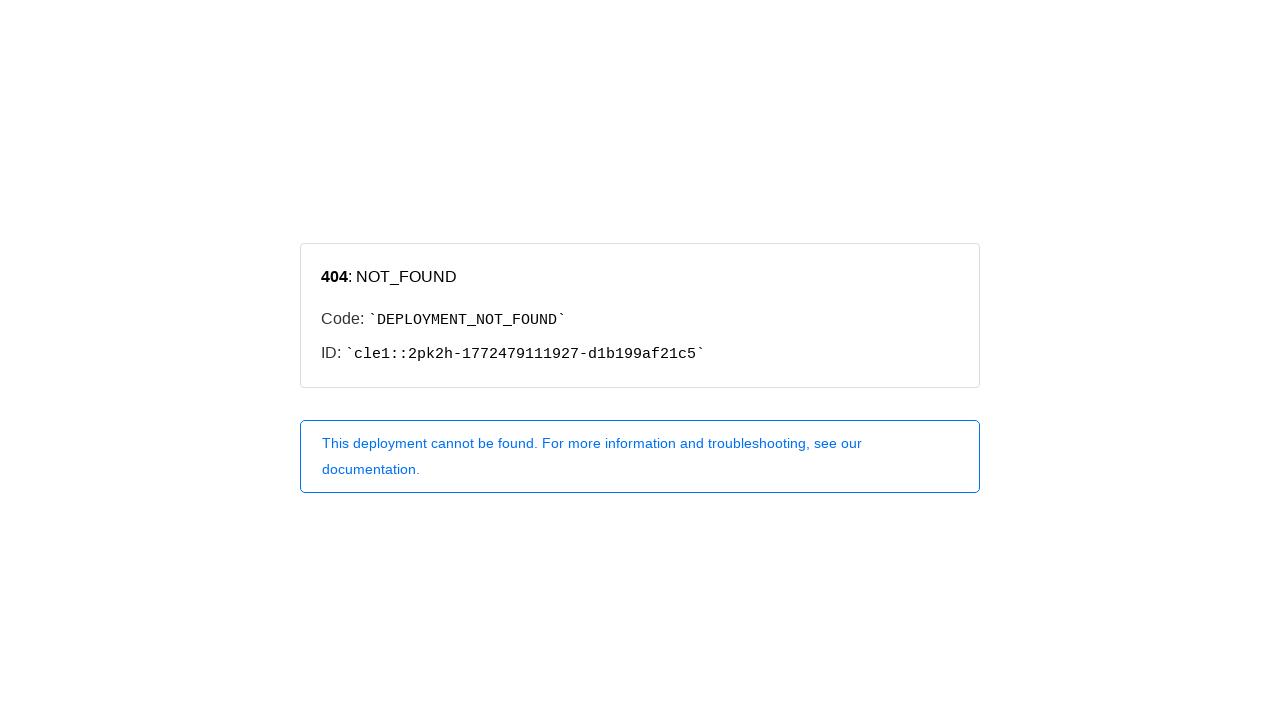

Navigated to enhanced-wizard-demo page
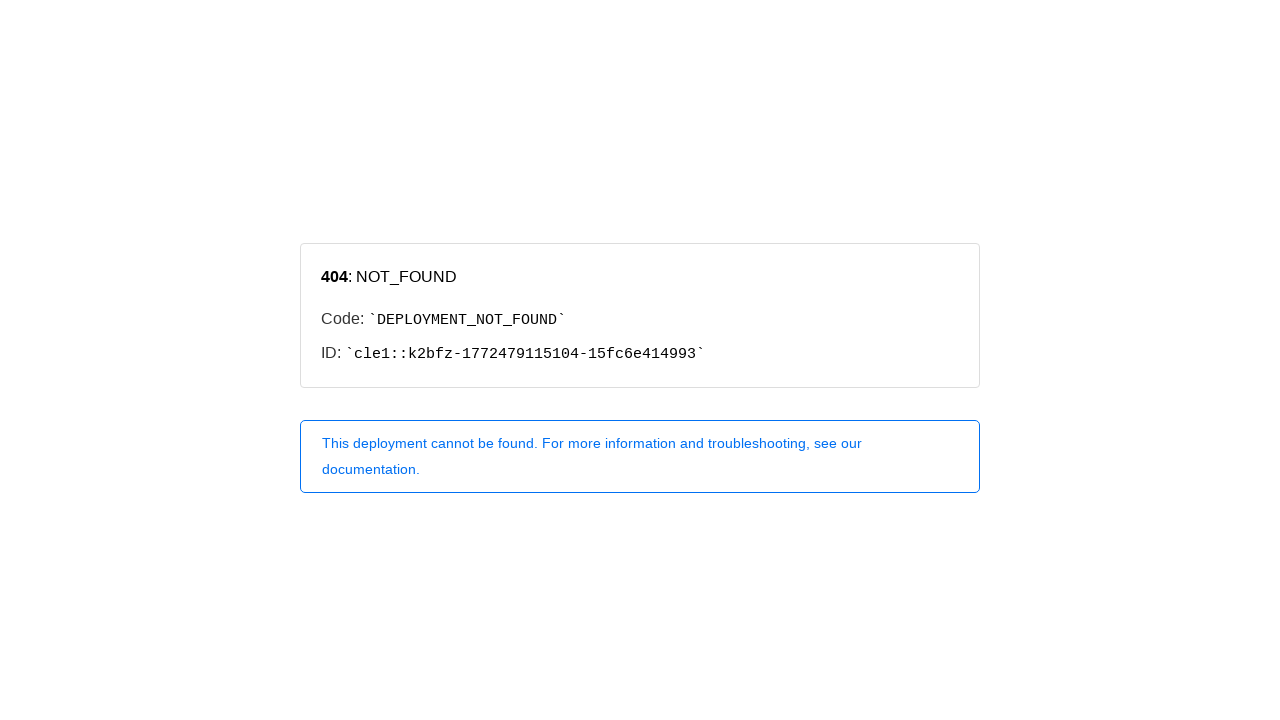

Navigated to lusophone-experience page
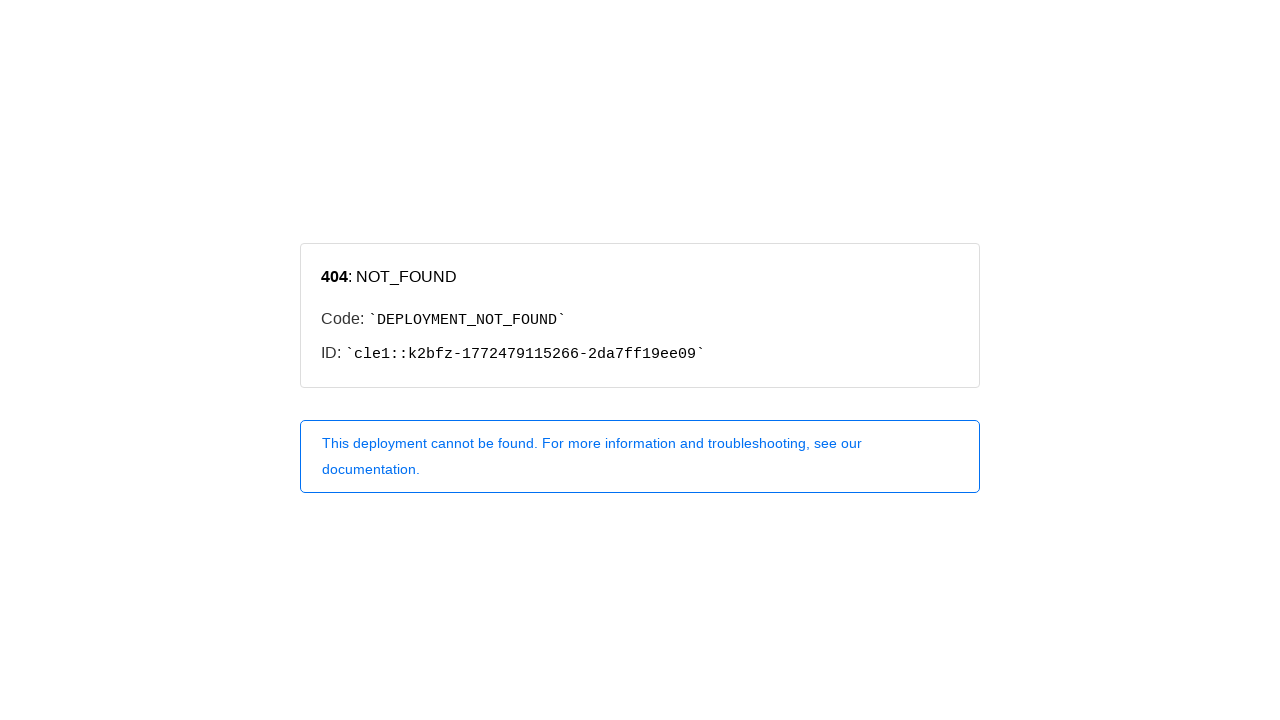

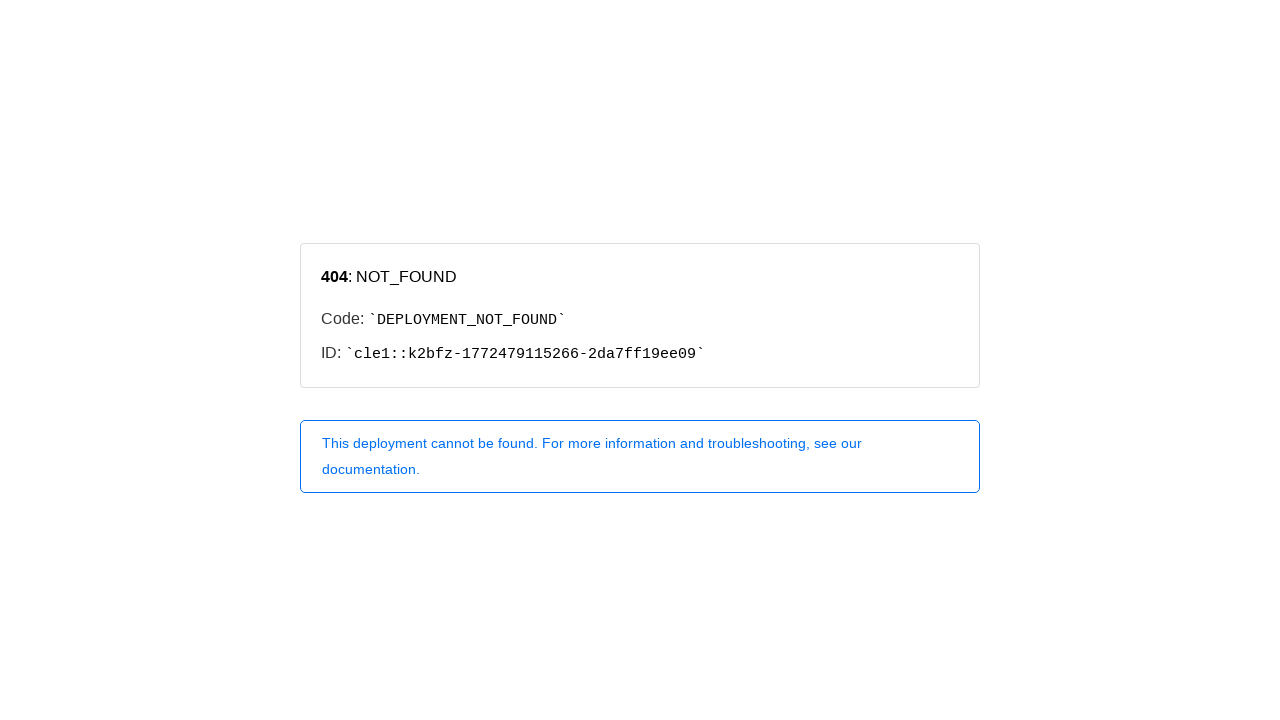